Tests a dynamic loading page where a hidden element becomes visible after clicking a Start button and waiting for a loading bar to complete.

Starting URL: http://the-internet.herokuapp.com/dynamic_loading/1

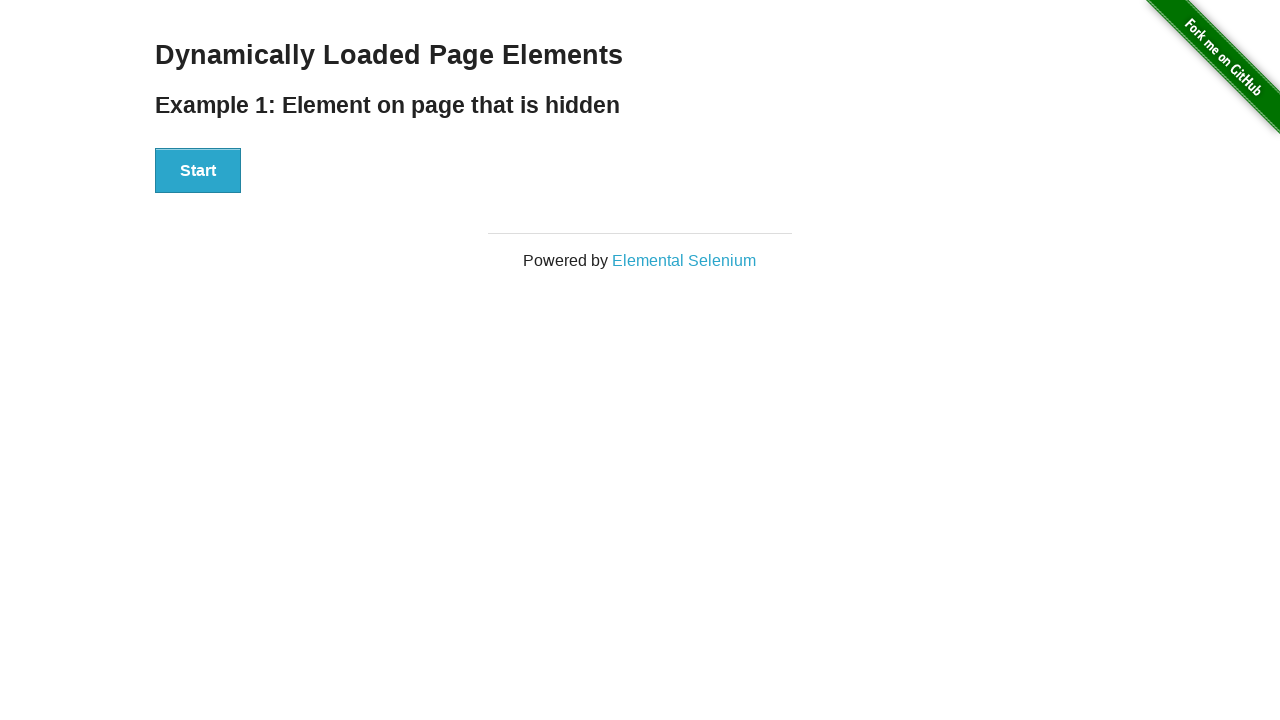

Navigated to dynamic loading page
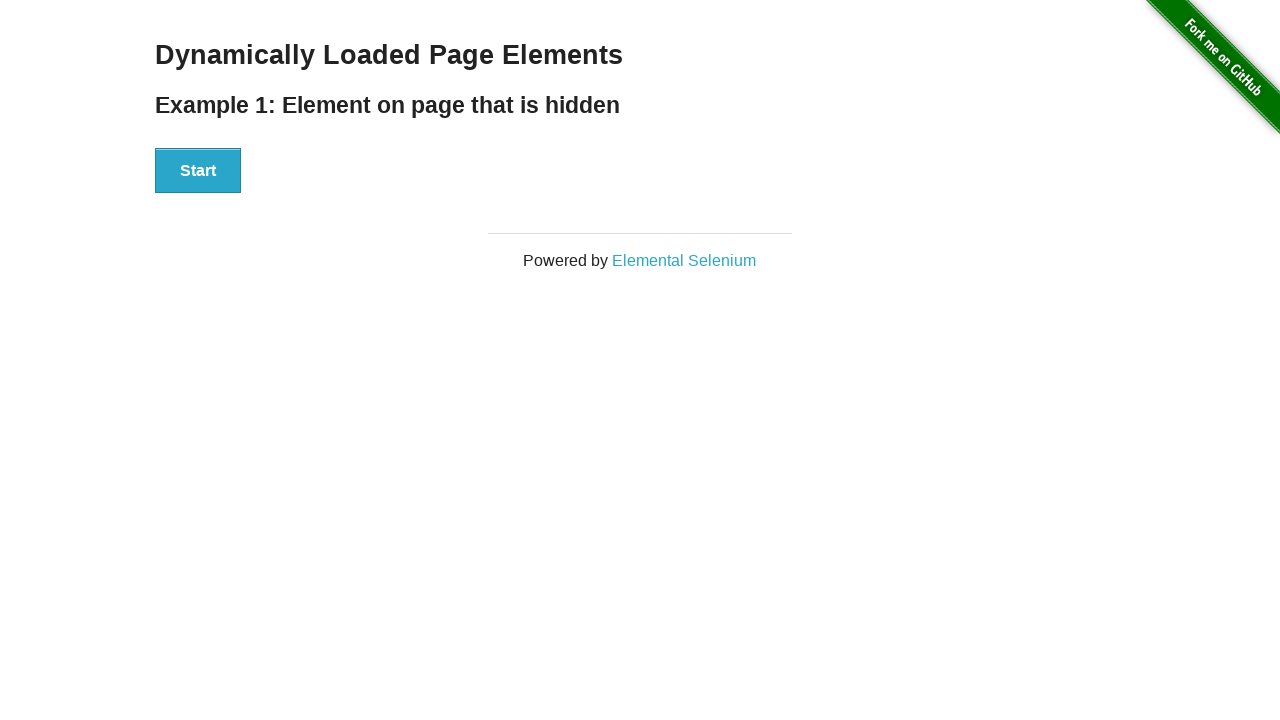

Clicked Start button to trigger dynamic loading at (198, 171) on #start button
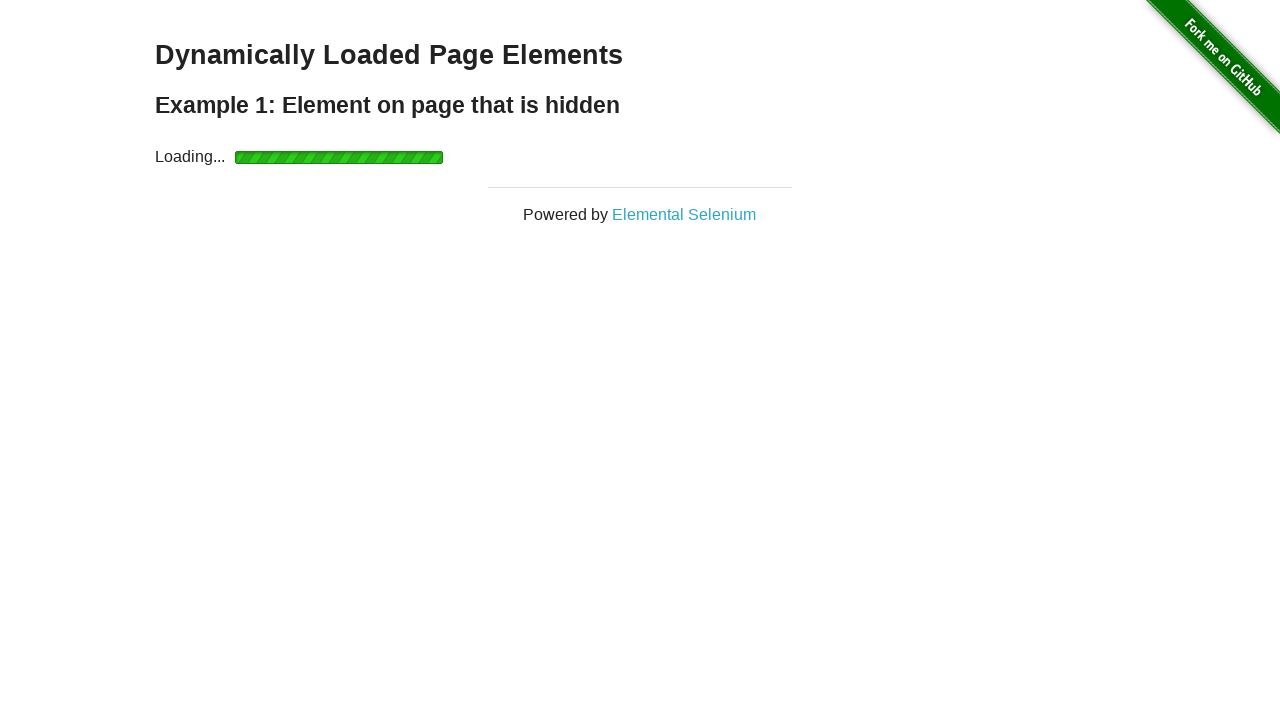

Loading bar completed and finish element became visible
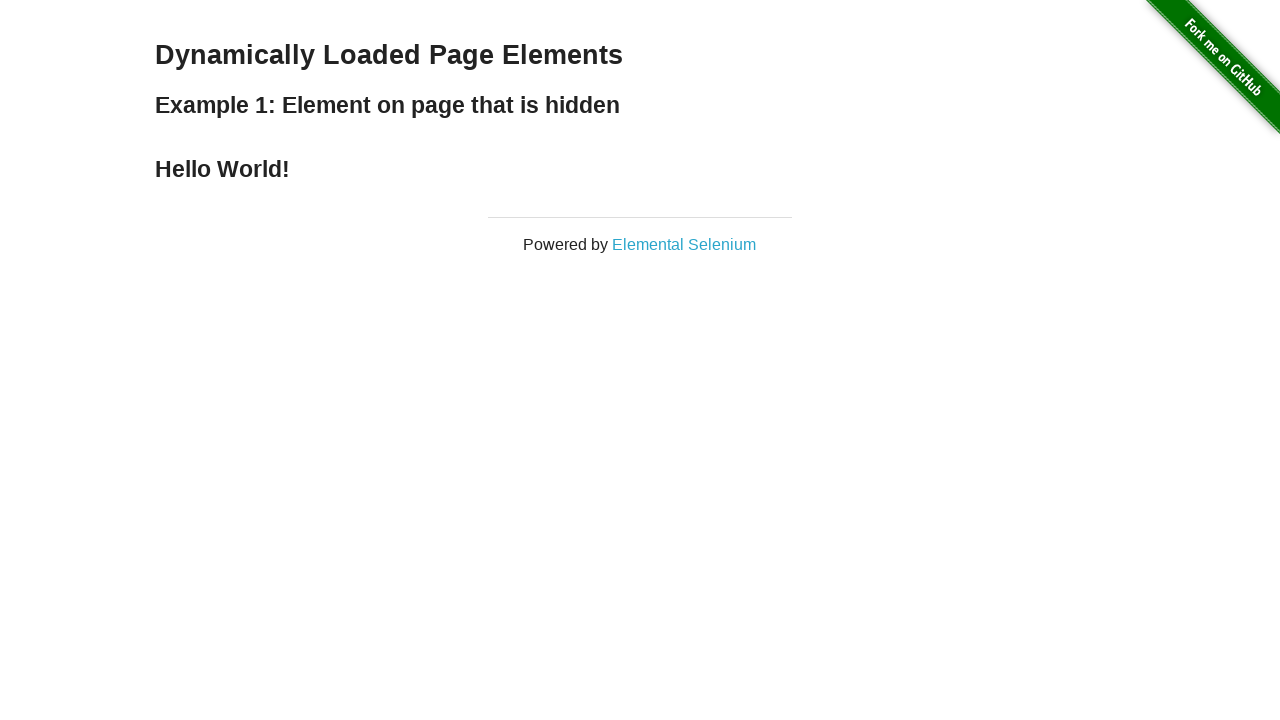

Verified finish element is visible on page
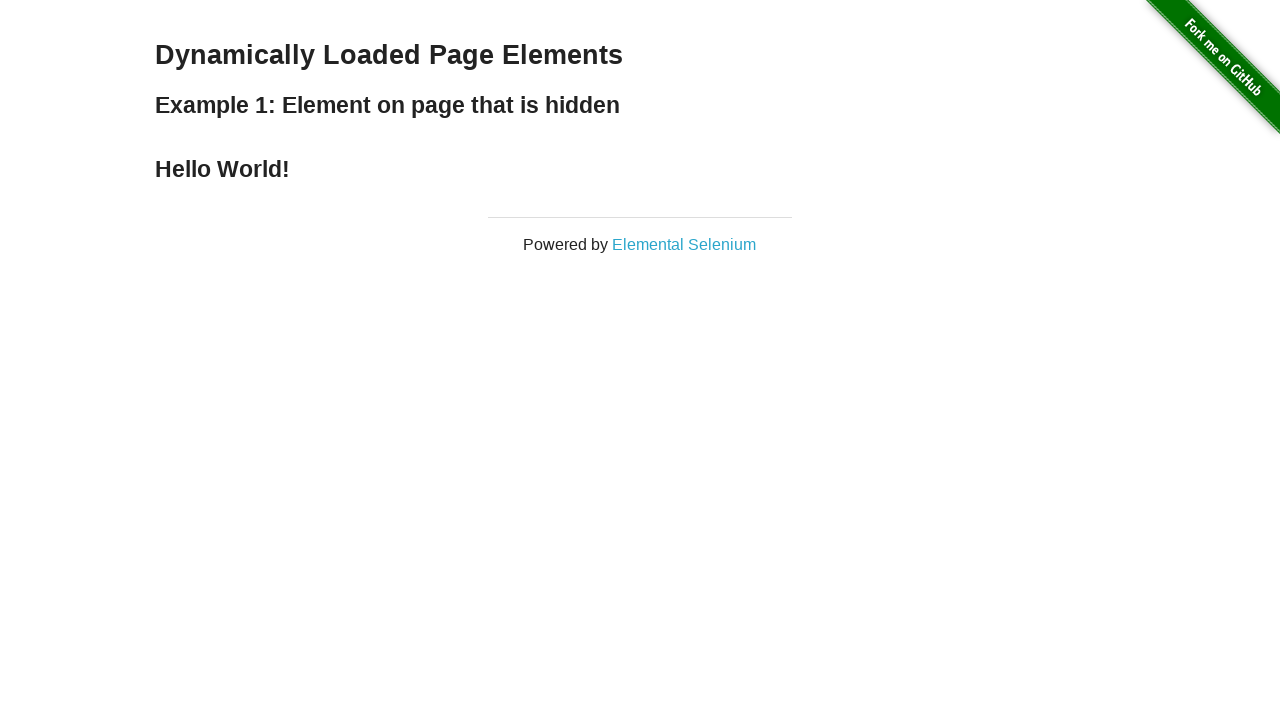

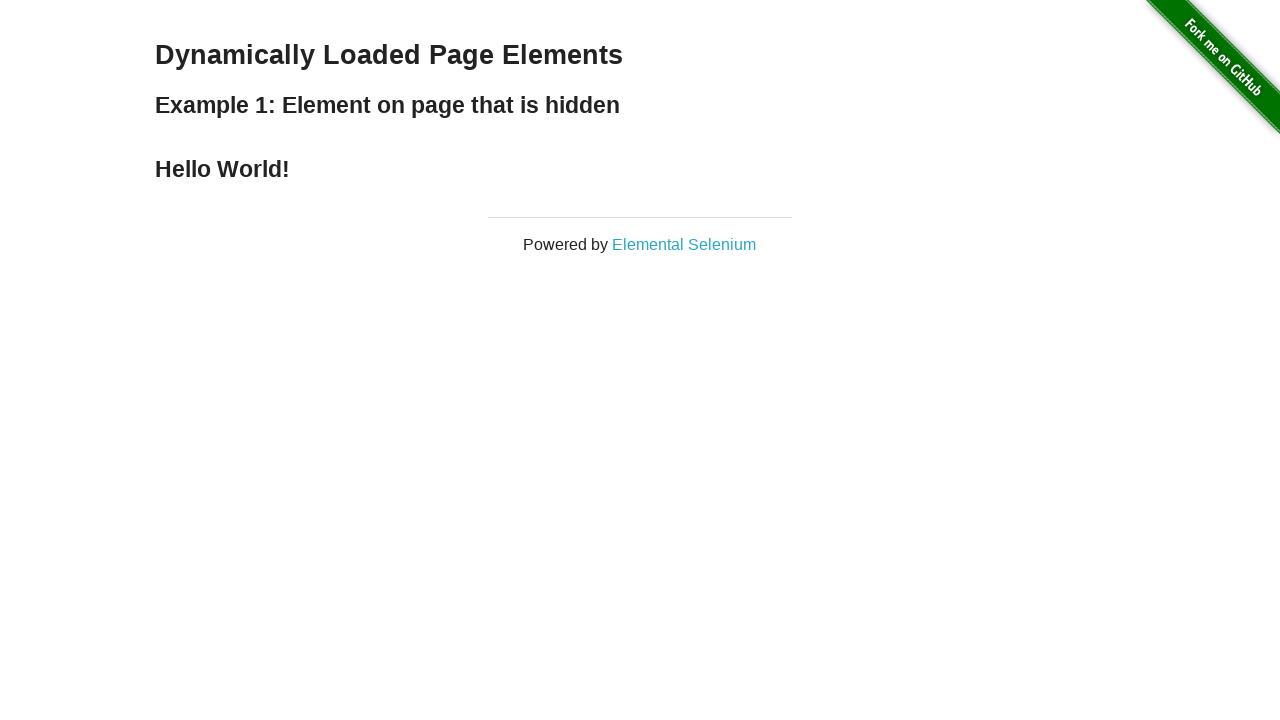